Tests password recovery attempt with an invalid email address and verifies error message

Starting URL: https://b2c.passport.rt.ru/auth/realms/b2c/login-actions/reset-credentials

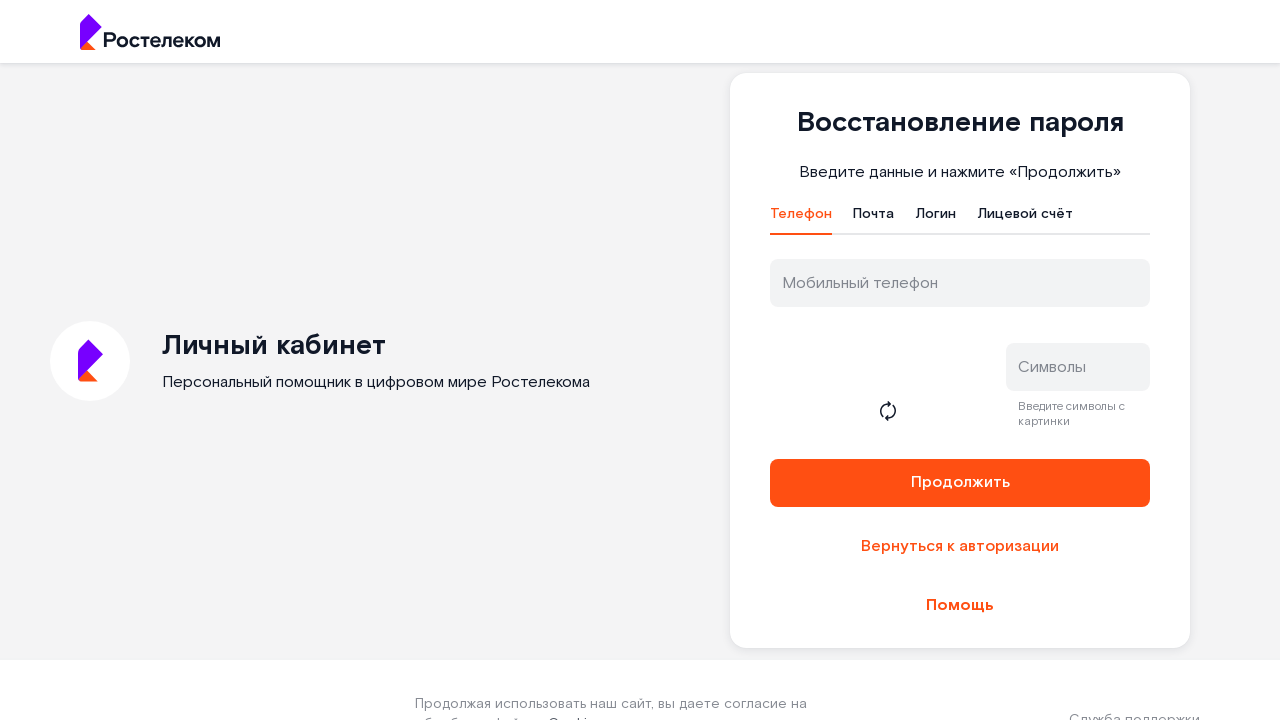

Waited for email tab selector to load
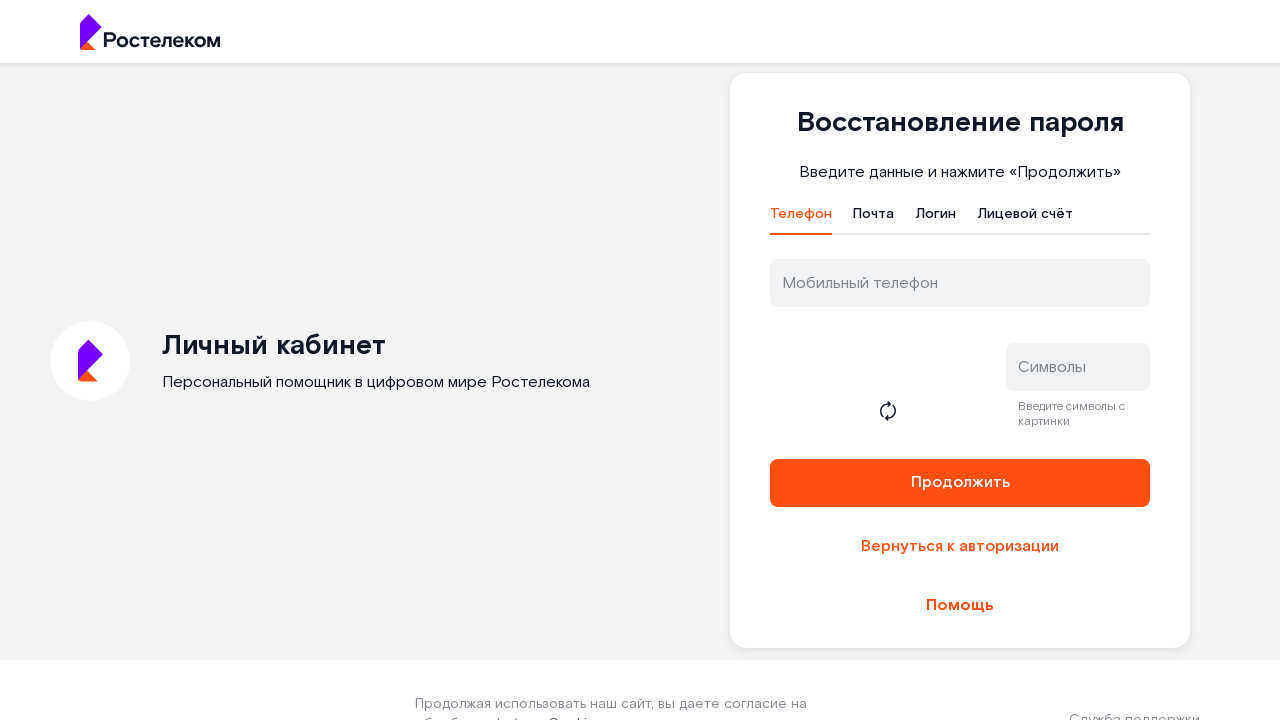

Clicked on email tab at (874, 219) on #t-btn-tab-mail
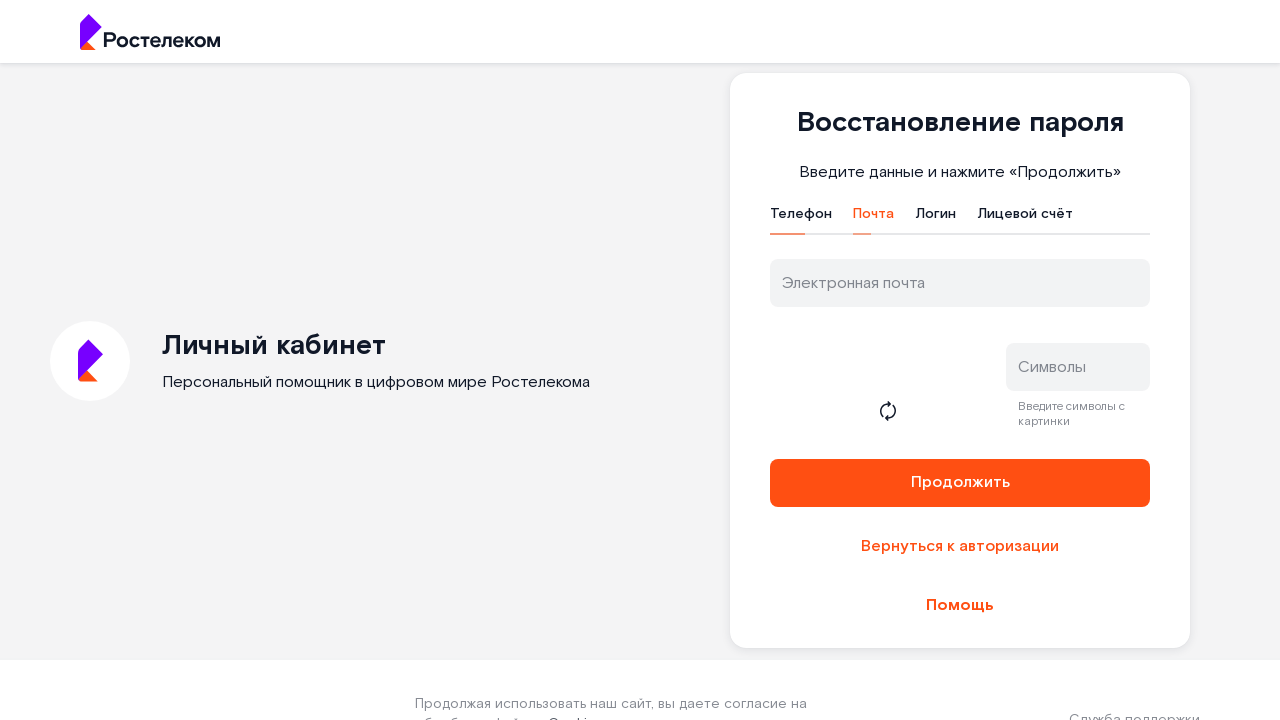

Filled username field with unauthorized email 'testuser542@example.ru' on #username
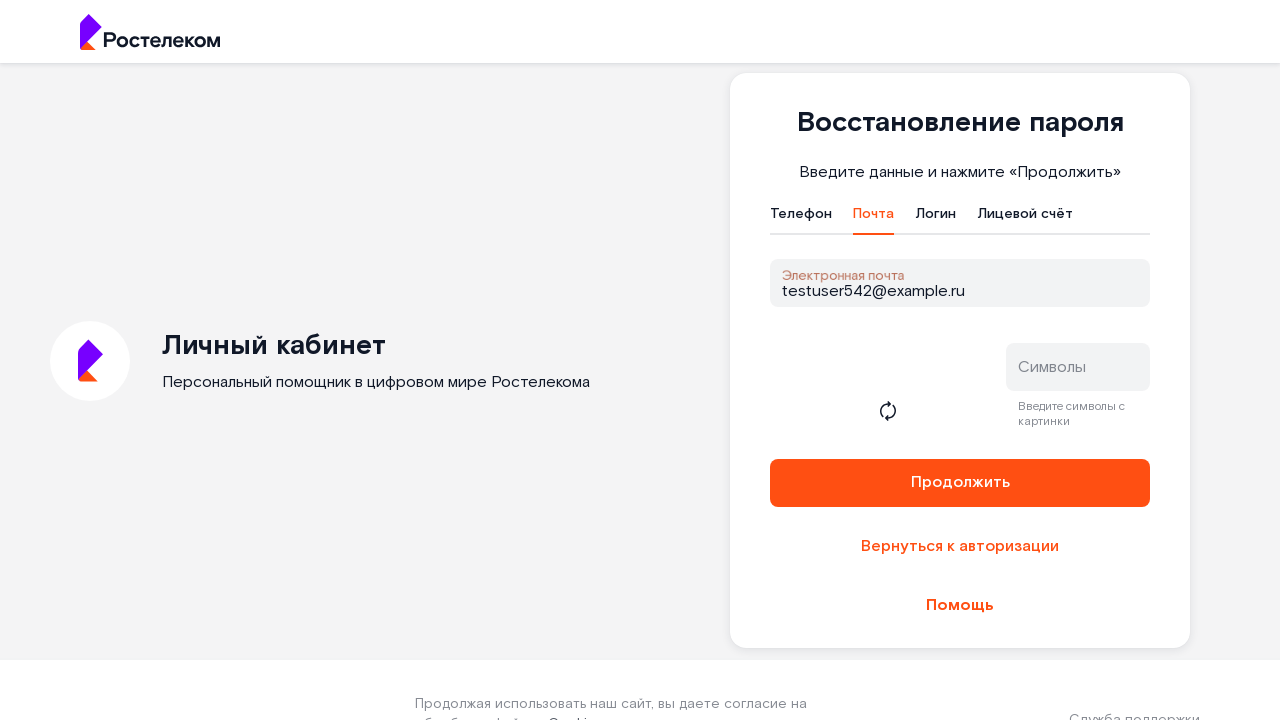

Clicked reset button to attempt password recovery at (960, 483) on #reset
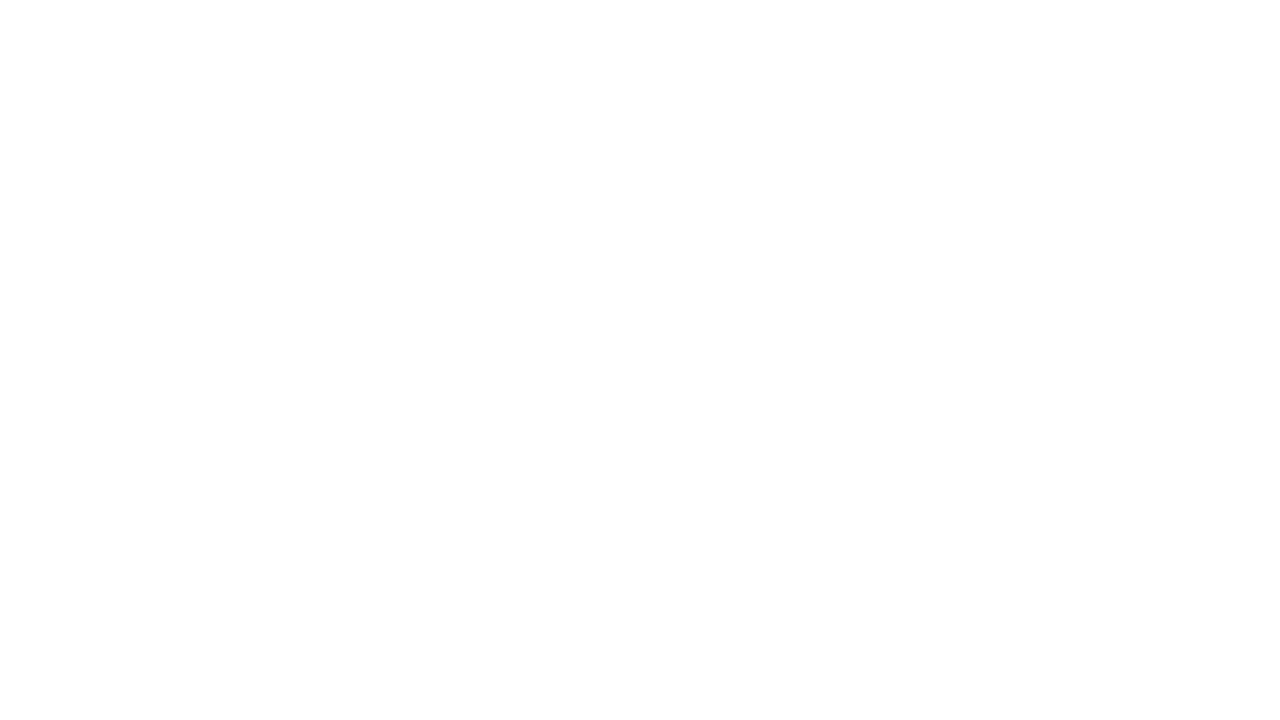

Waited 10 seconds for error message to appear
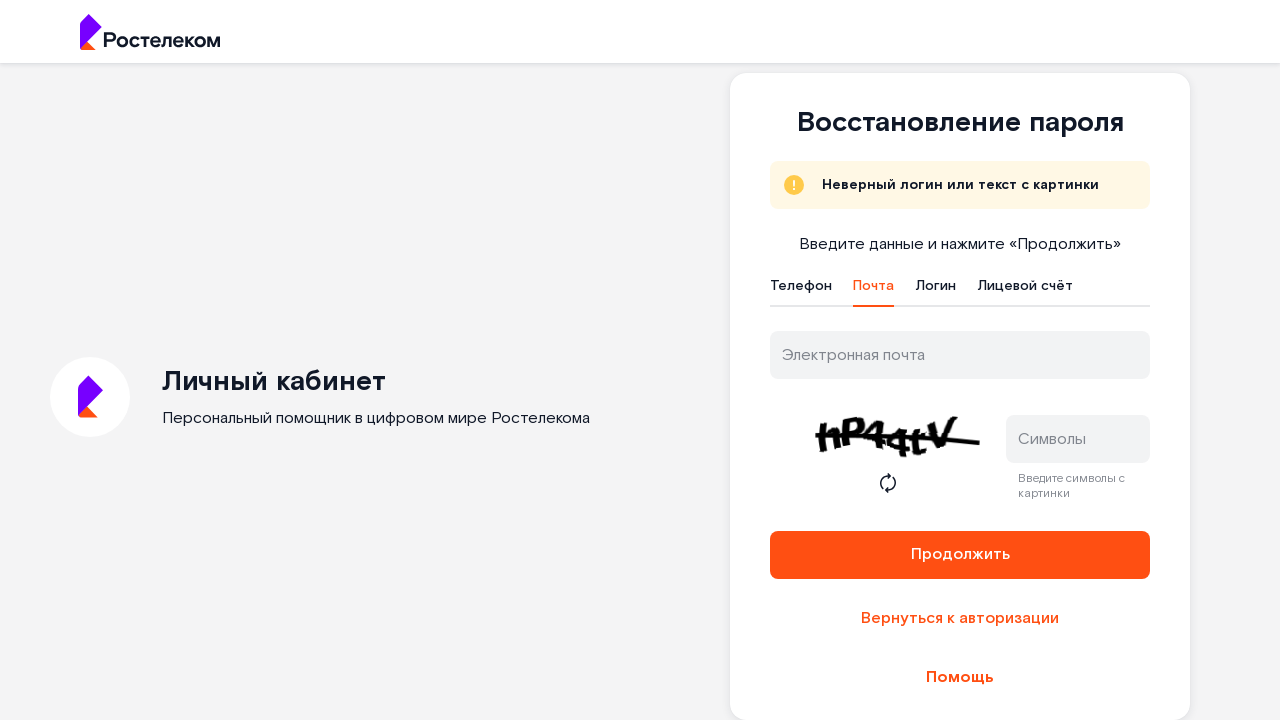

Located error message element
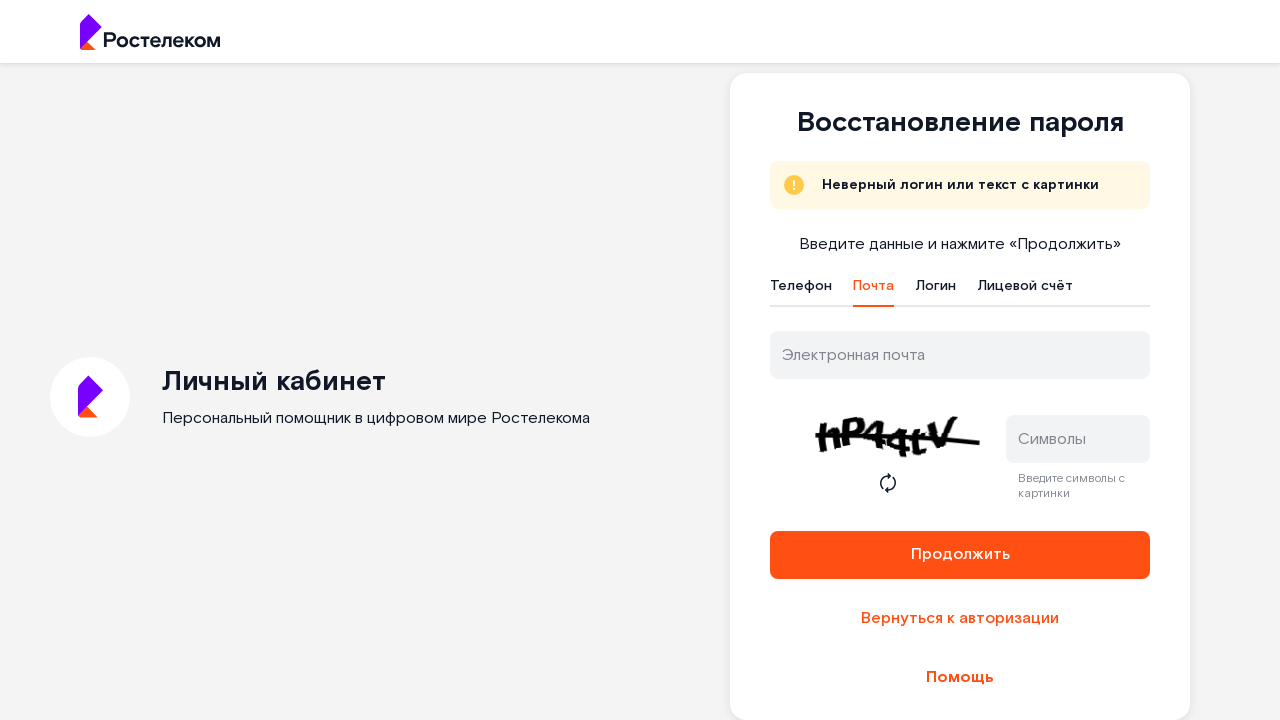

Retrieved error message text content
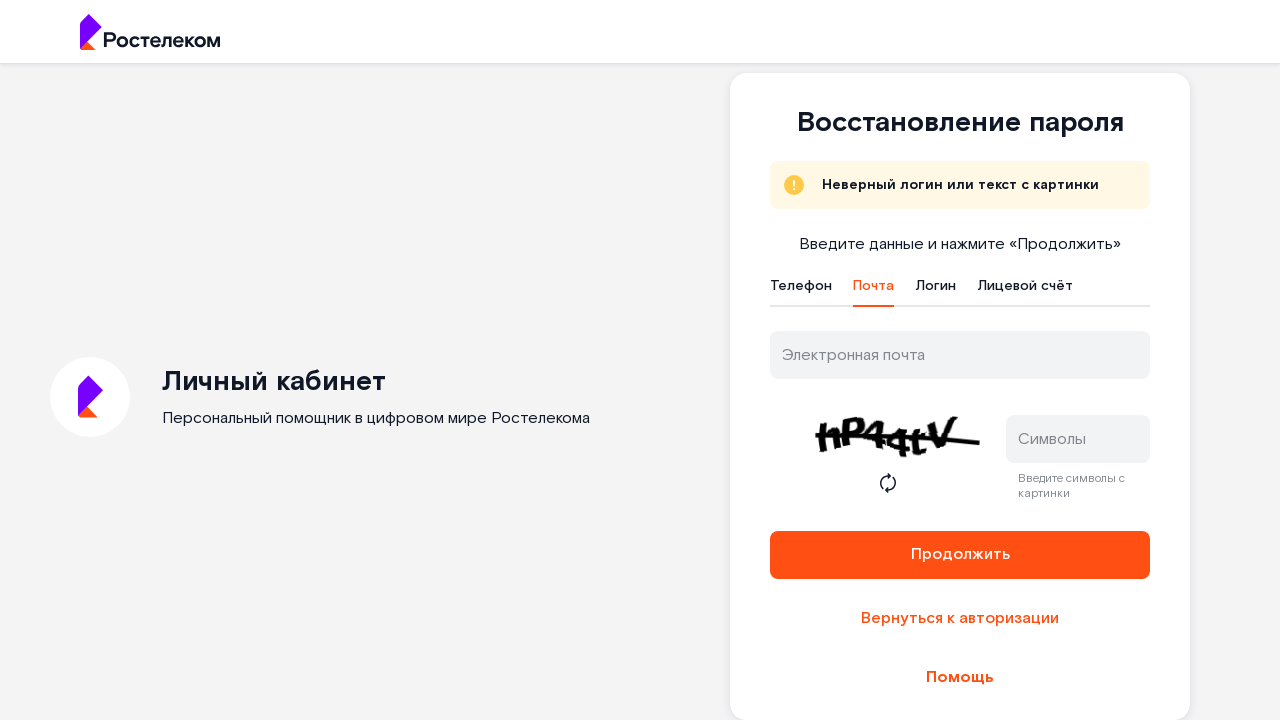

Verified error message matches expected text 'Неверный логин или текст с картинки'
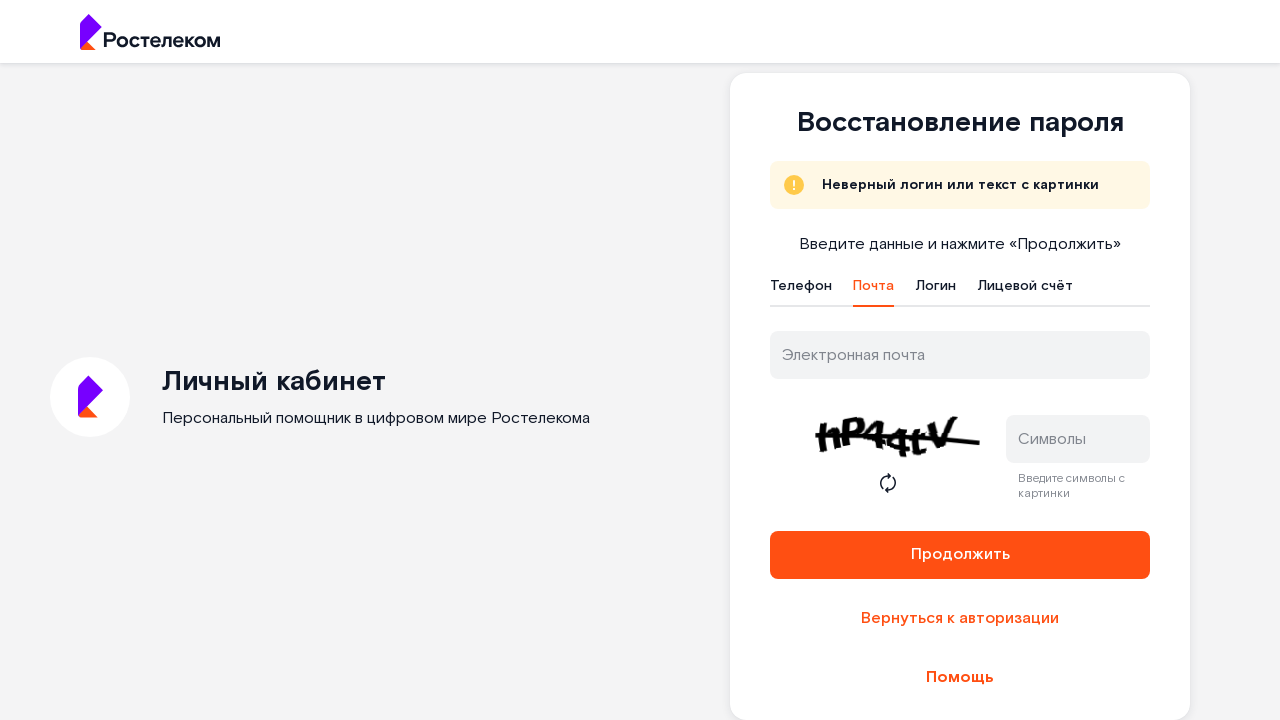

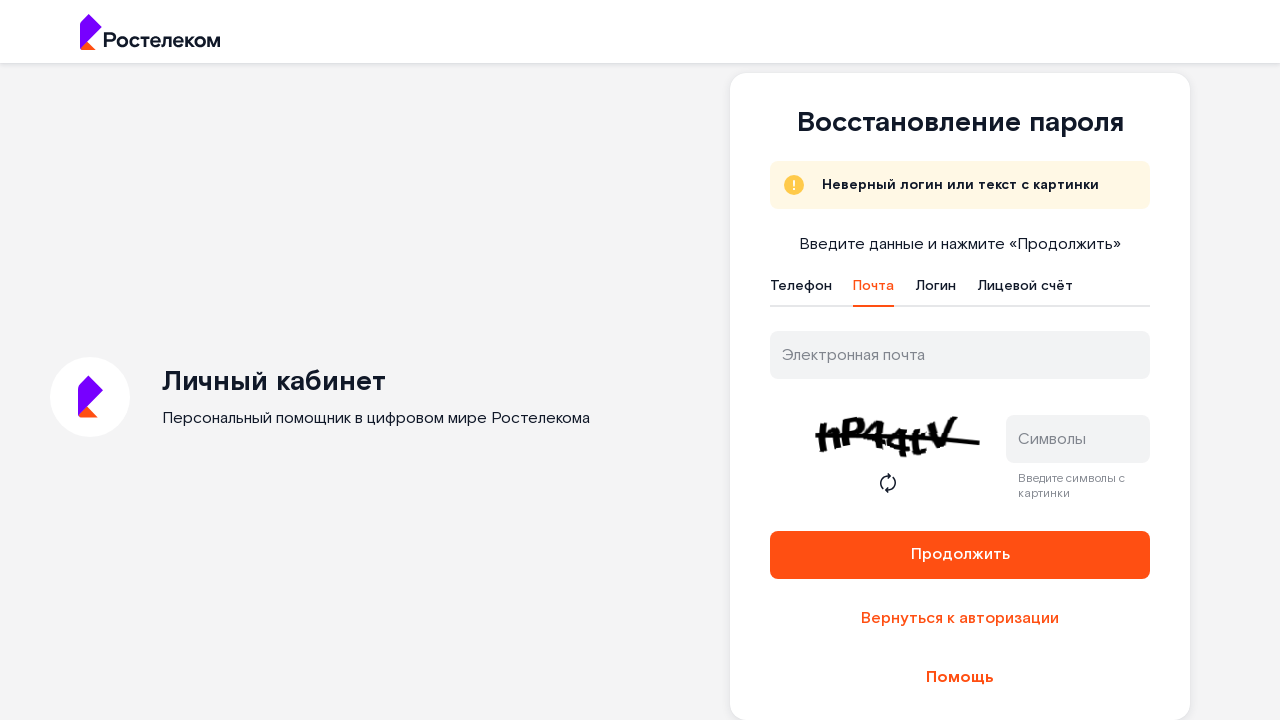